Tests hover functionality by moving the mouse over three figure elements and verifying that the corresponding user names (user1, user2, user3) are revealed on hover.

Starting URL: https://the-internet.herokuapp.com/hovers

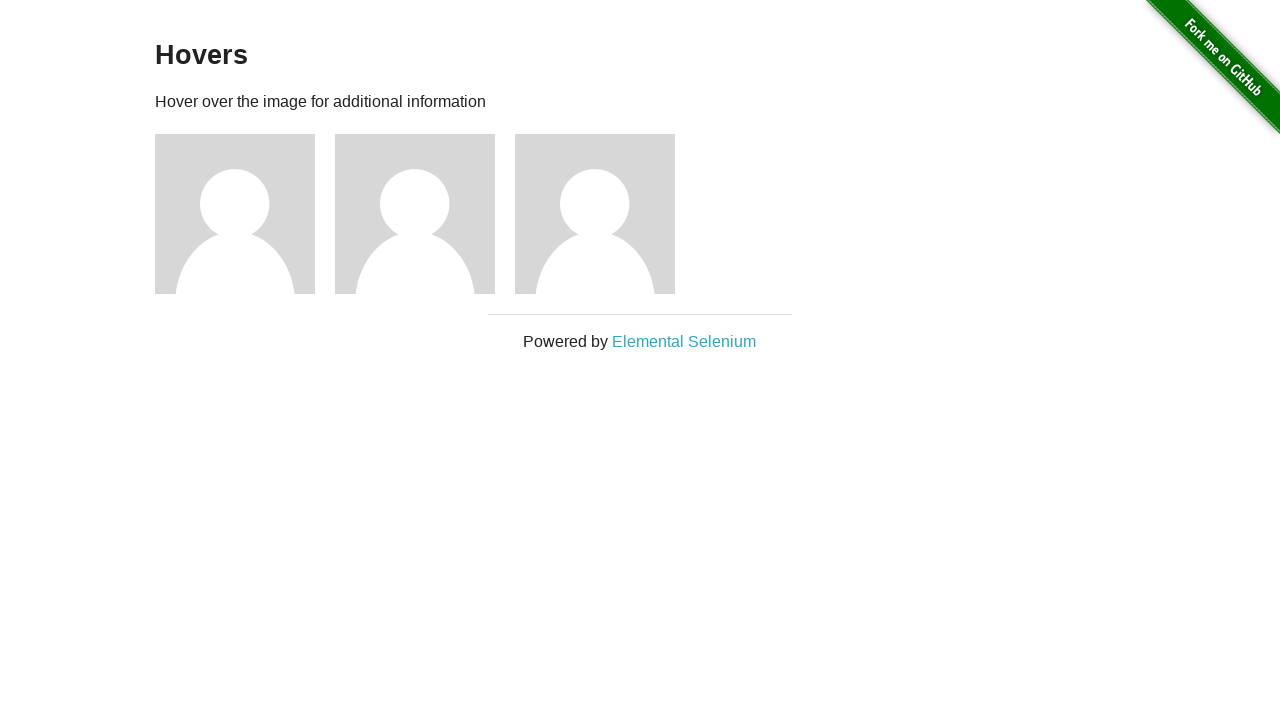

Navigated to hovers practice page
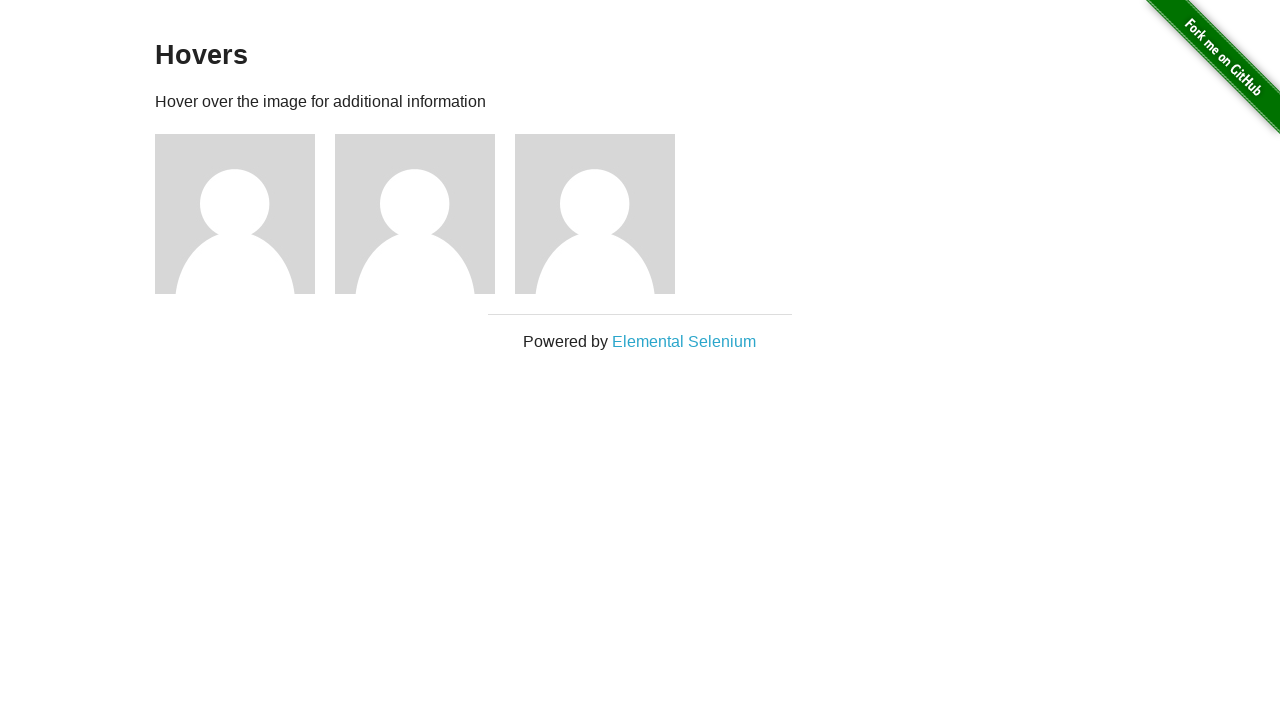

Located all figure elements on the page
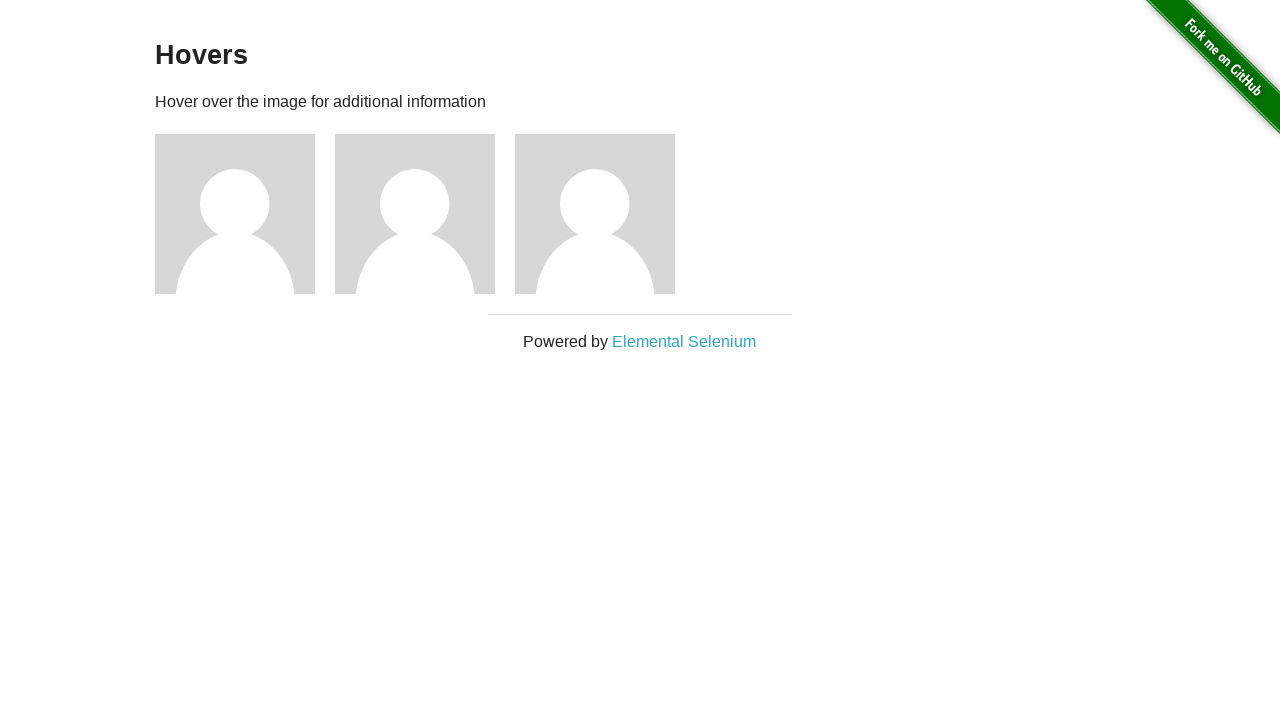

Located all h5 name elements on the page
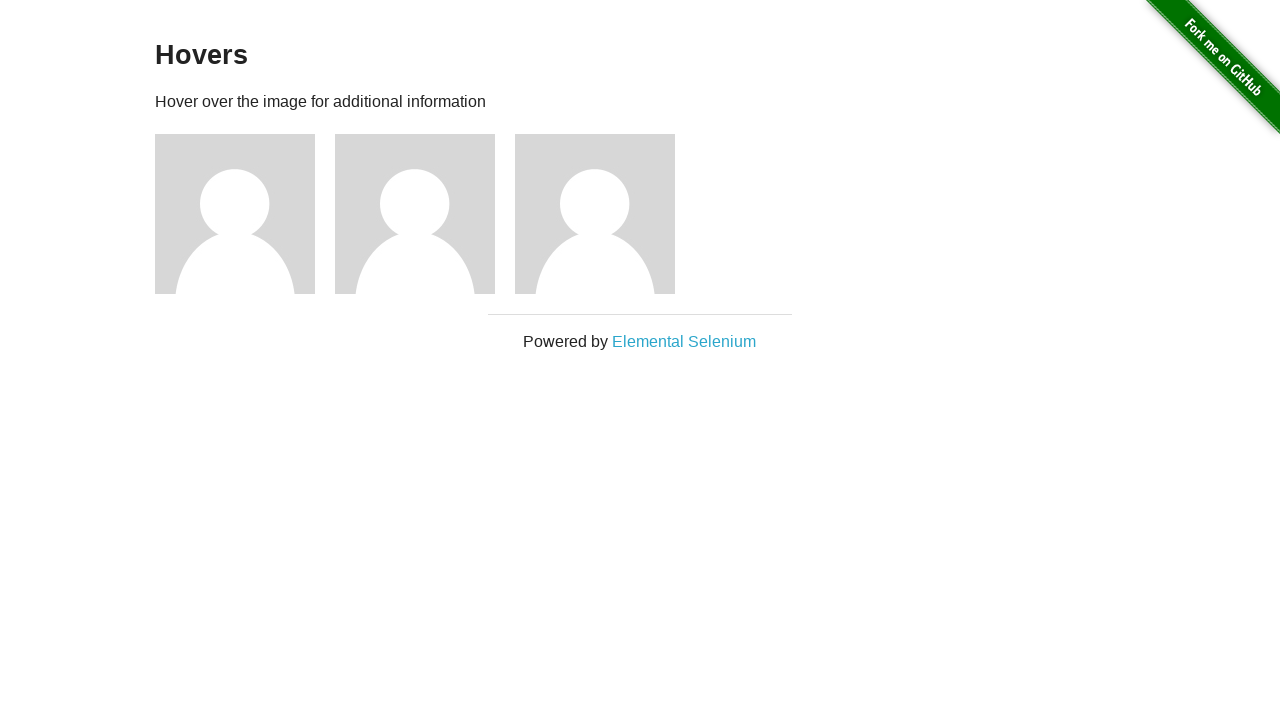

Hovered over figure element 1 at (245, 214) on xpath=//div[@class='figure'] >> nth=0
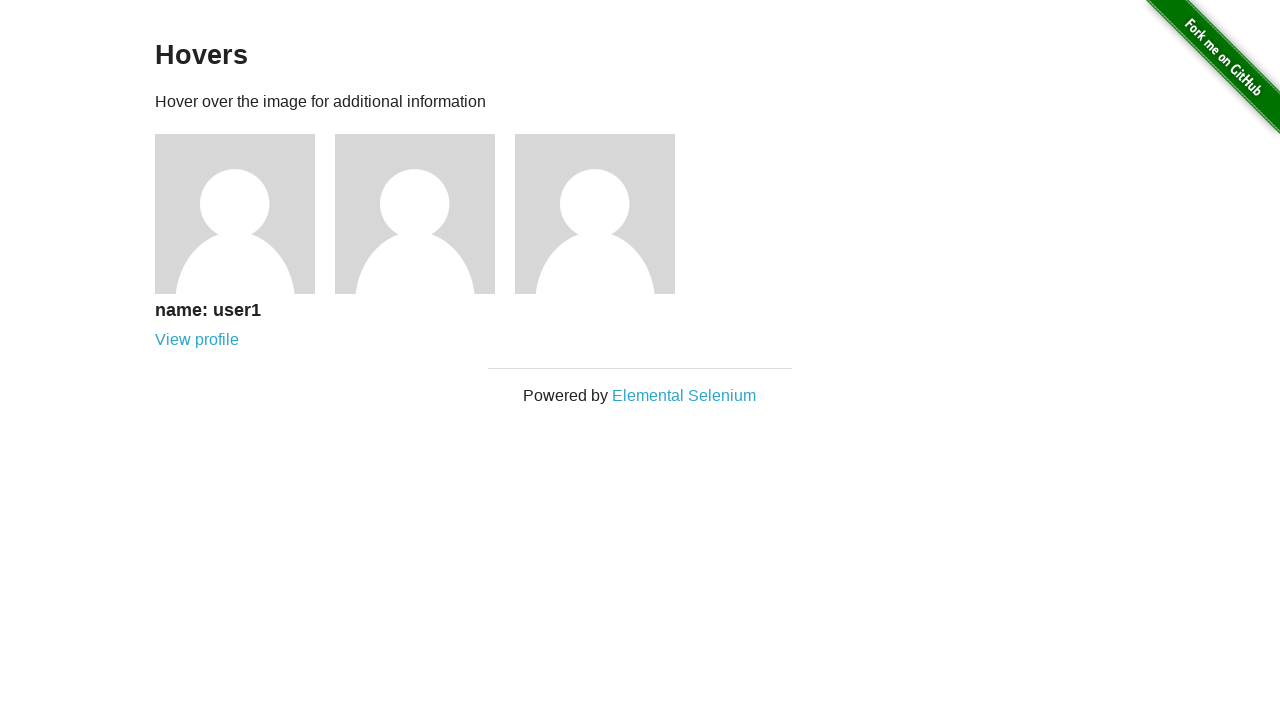

Captured revealed name: 'name: user1'
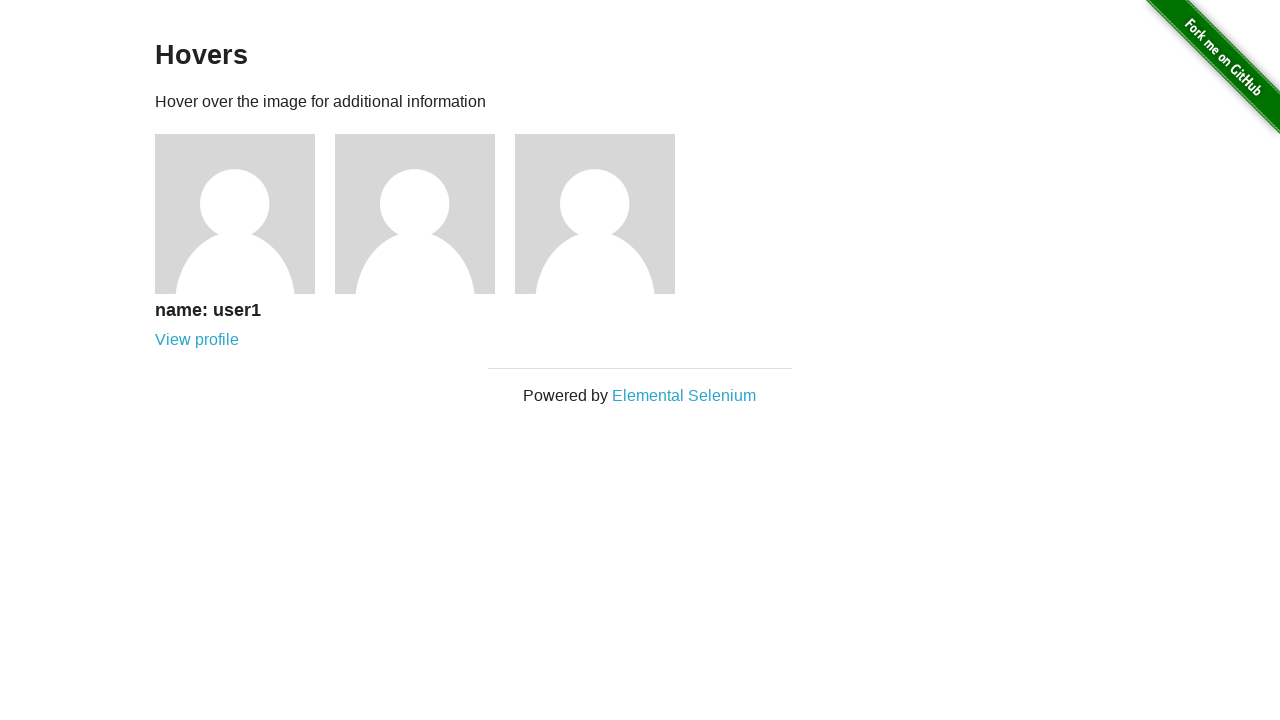

Hovered over figure element 2 at (425, 214) on xpath=//div[@class='figure'] >> nth=1
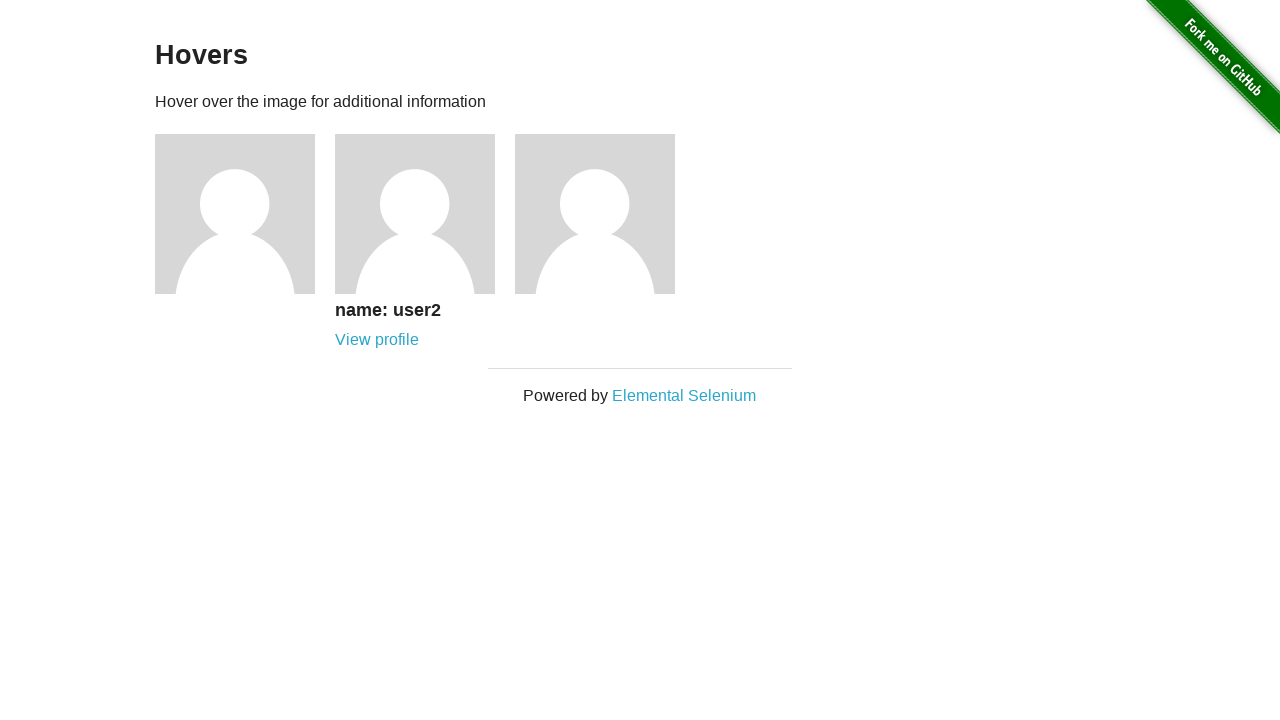

Captured revealed name: 'name: user2'
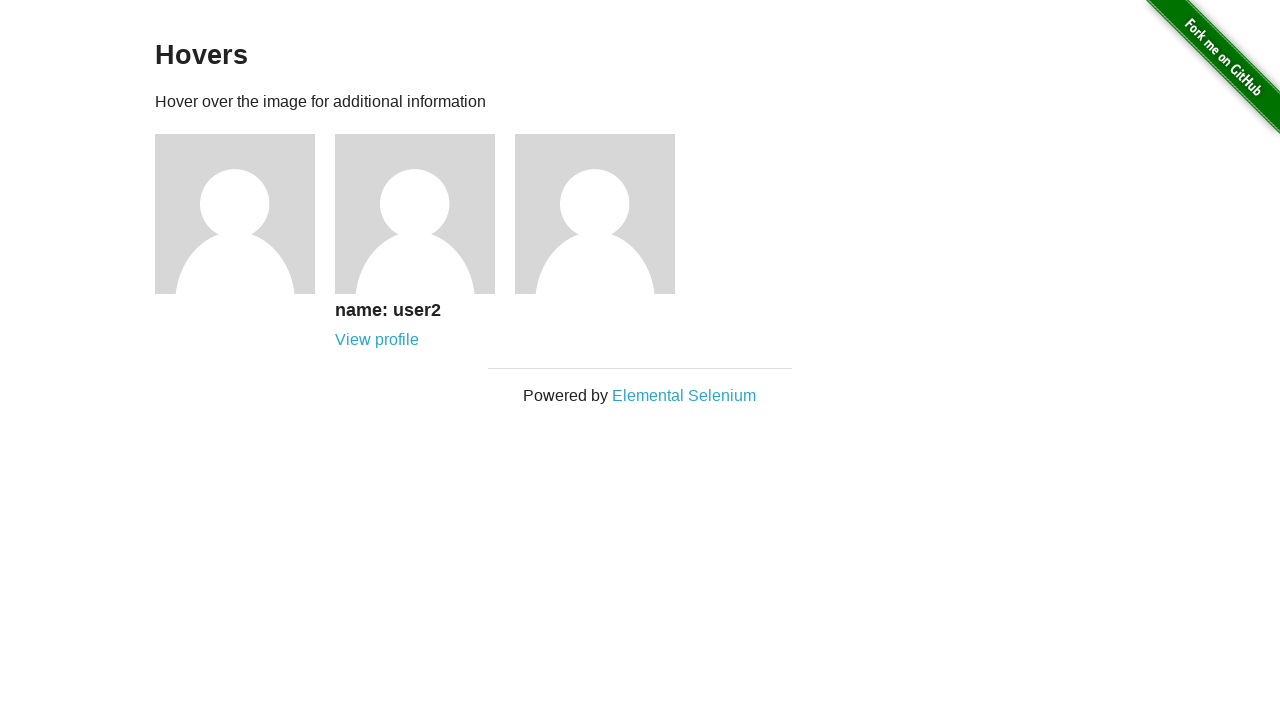

Hovered over figure element 3 at (605, 214) on xpath=//div[@class='figure'] >> nth=2
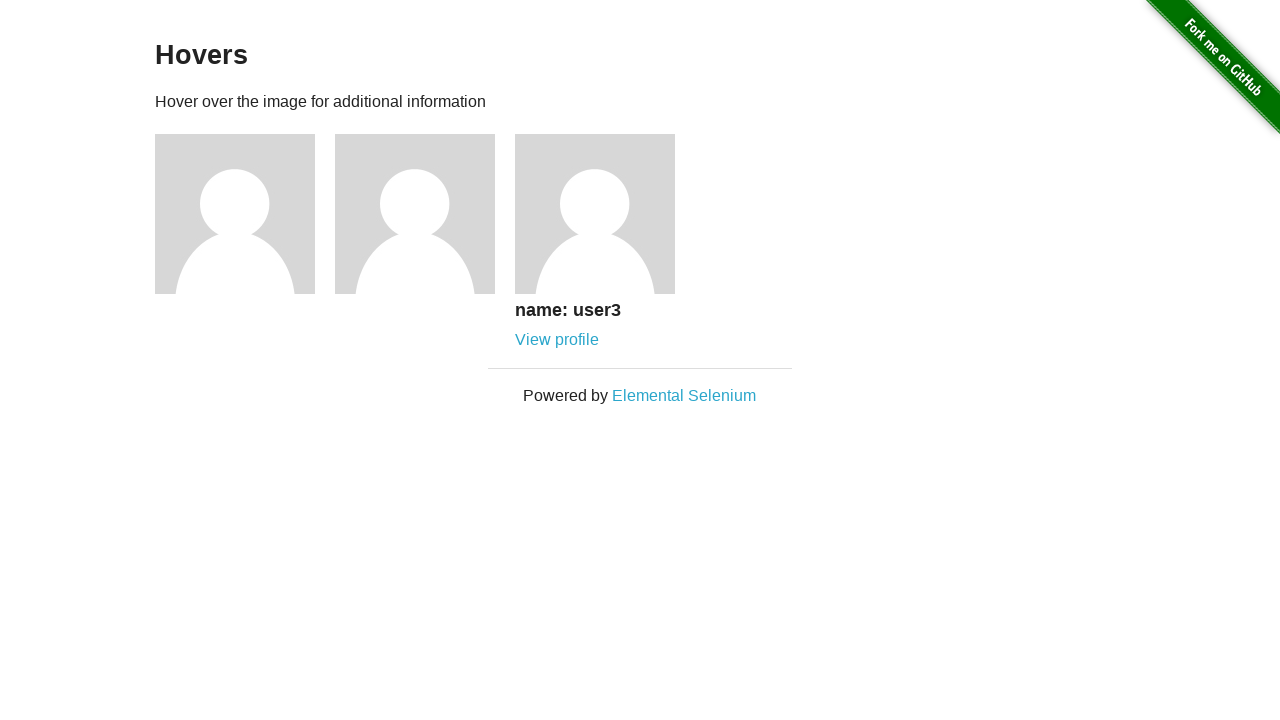

Captured revealed name: 'name: user3'
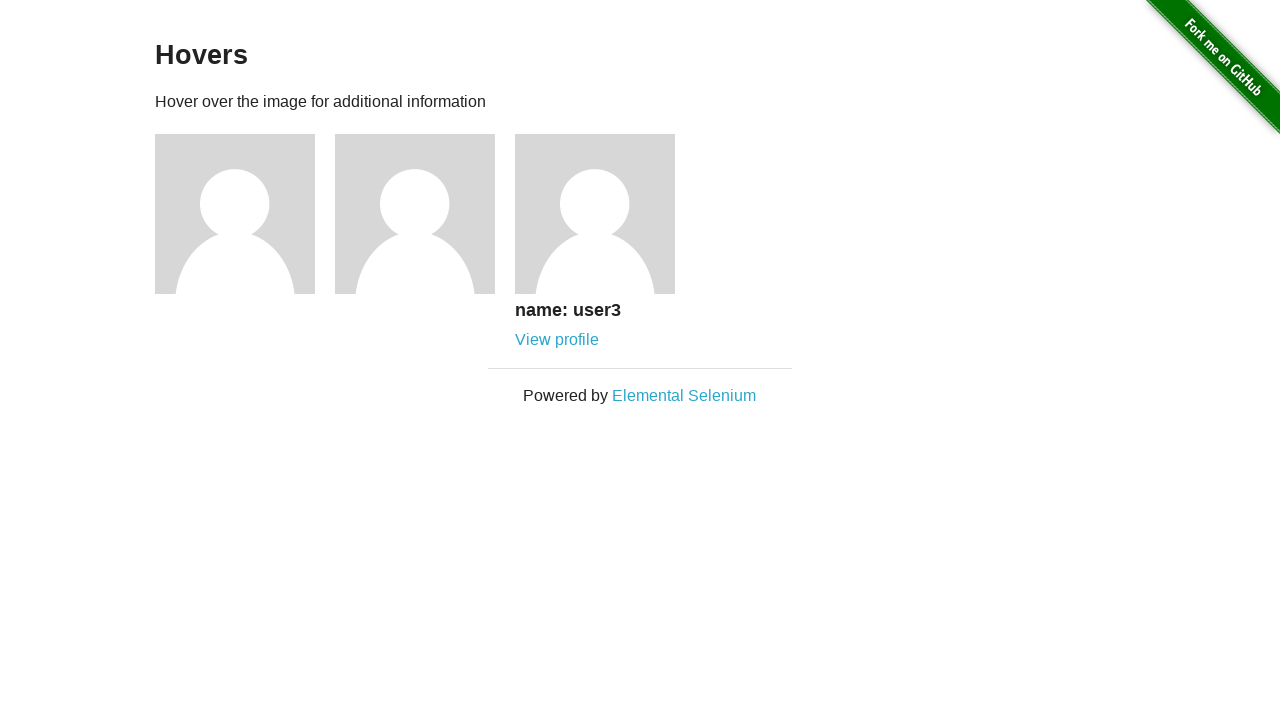

Verified all hovered names match expected values (user1, user2, user3)
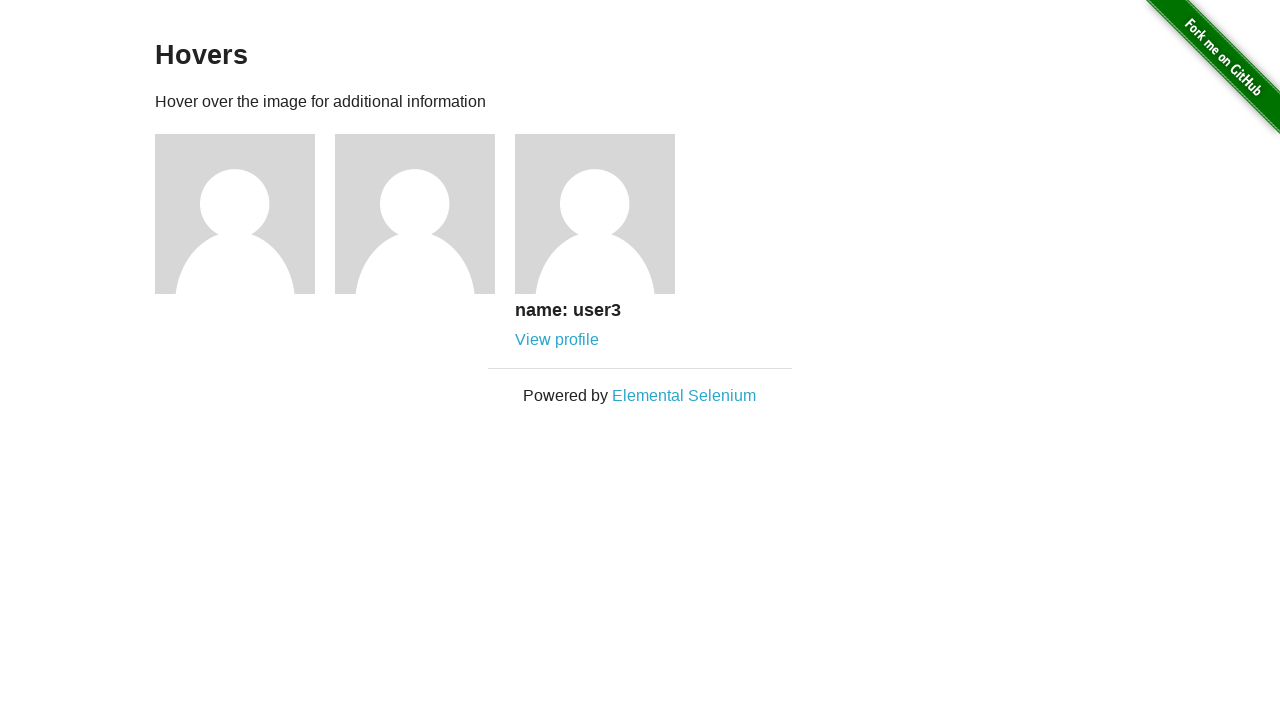

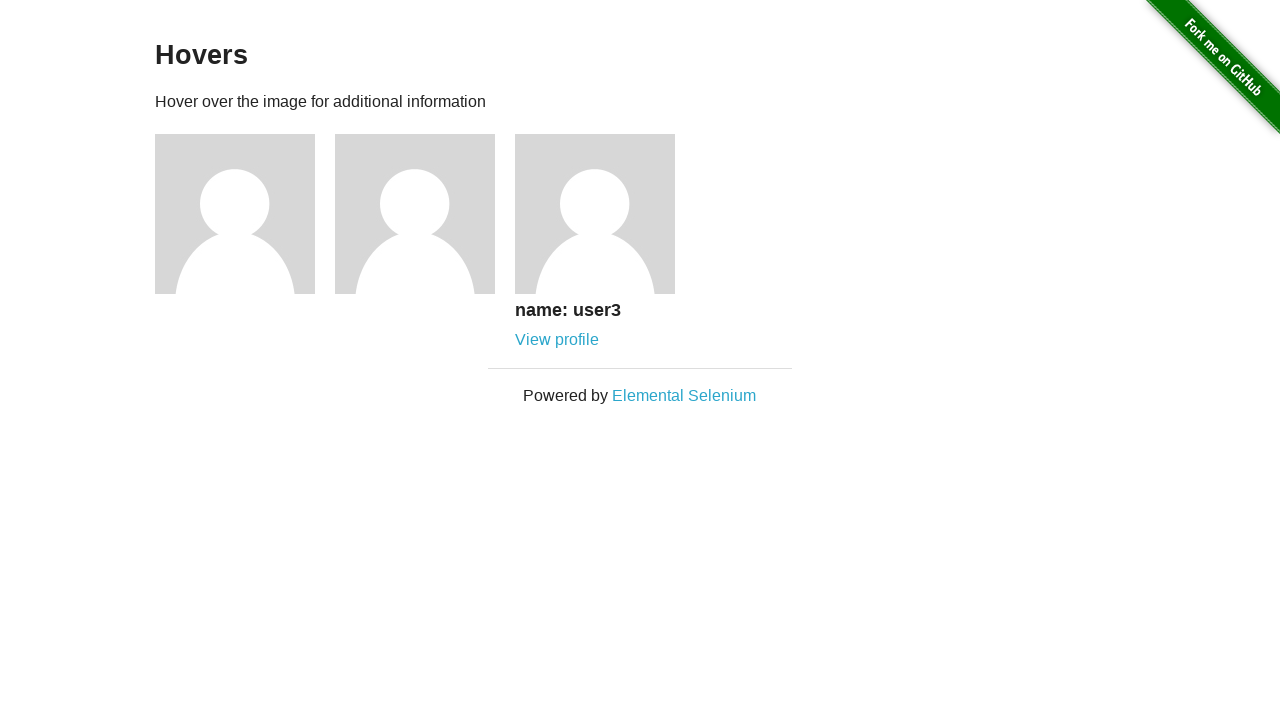